Tests that a todo item is removed when edited with an empty string

Starting URL: https://demo.playwright.dev/todomvc

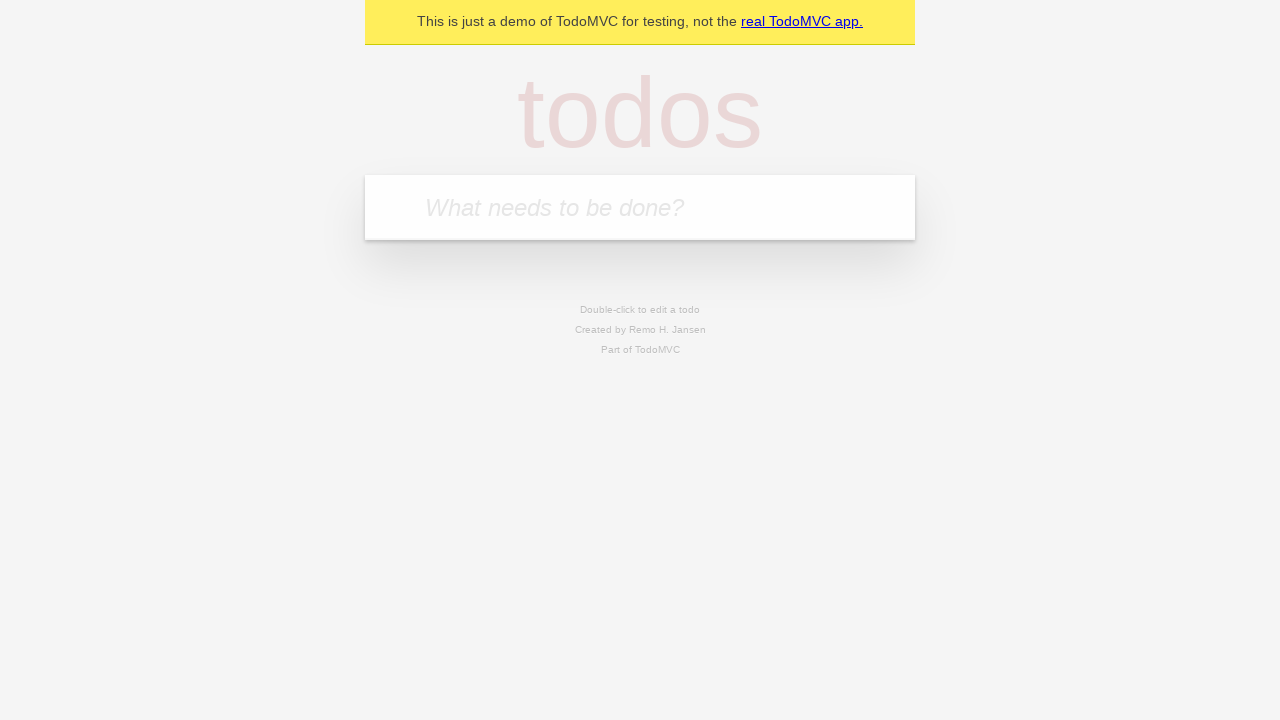

Filled todo input with 'buy some cheese' on internal:attr=[placeholder="What needs to be done?"i]
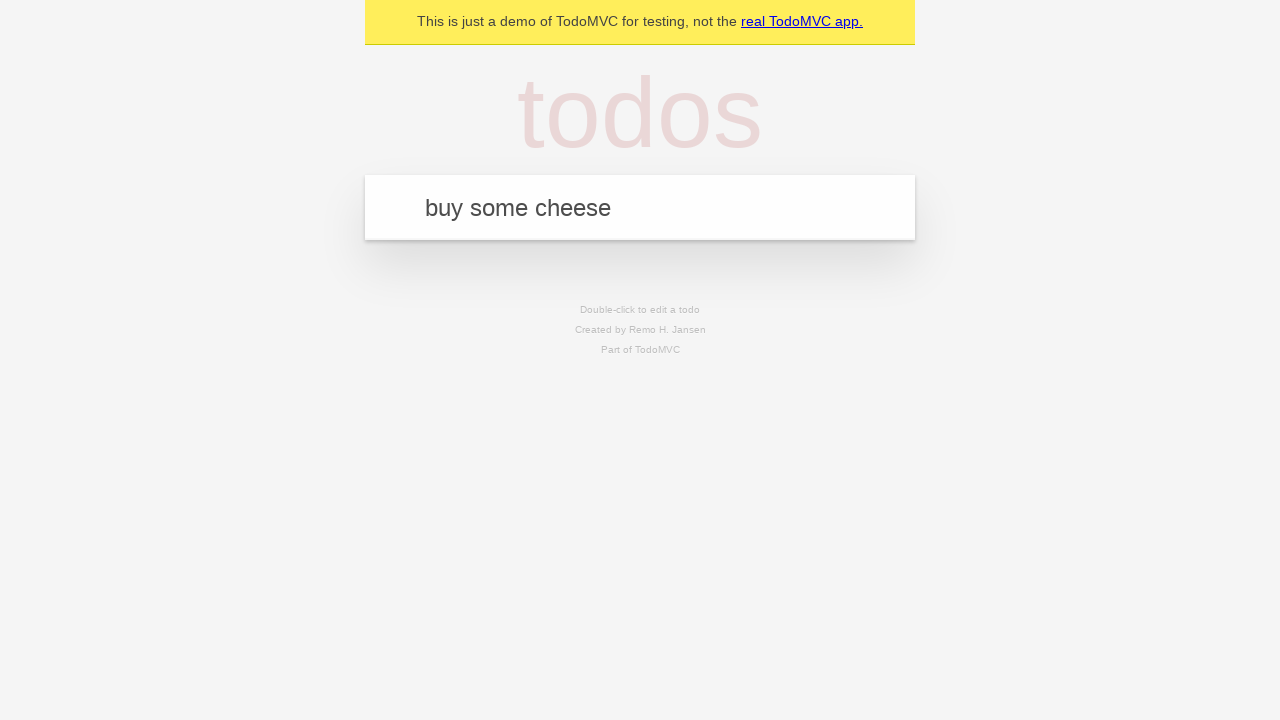

Pressed Enter to create first todo on internal:attr=[placeholder="What needs to be done?"i]
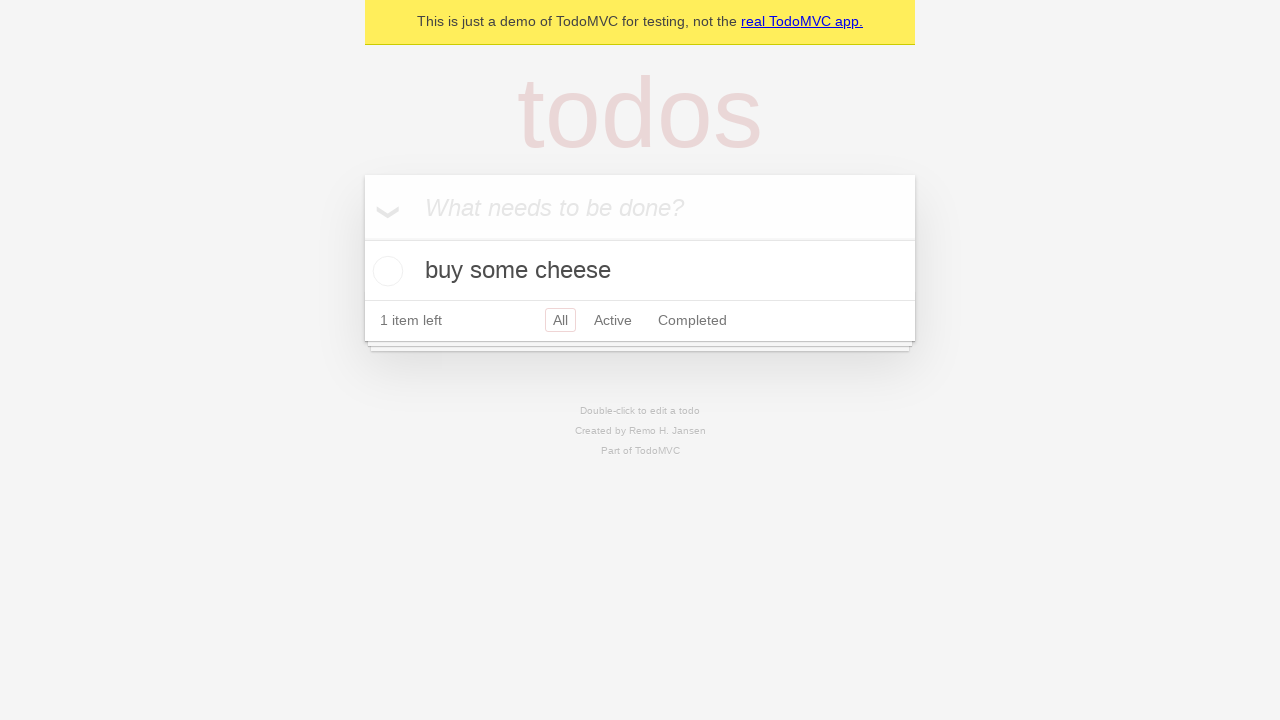

Filled todo input with 'feed the cat' on internal:attr=[placeholder="What needs to be done?"i]
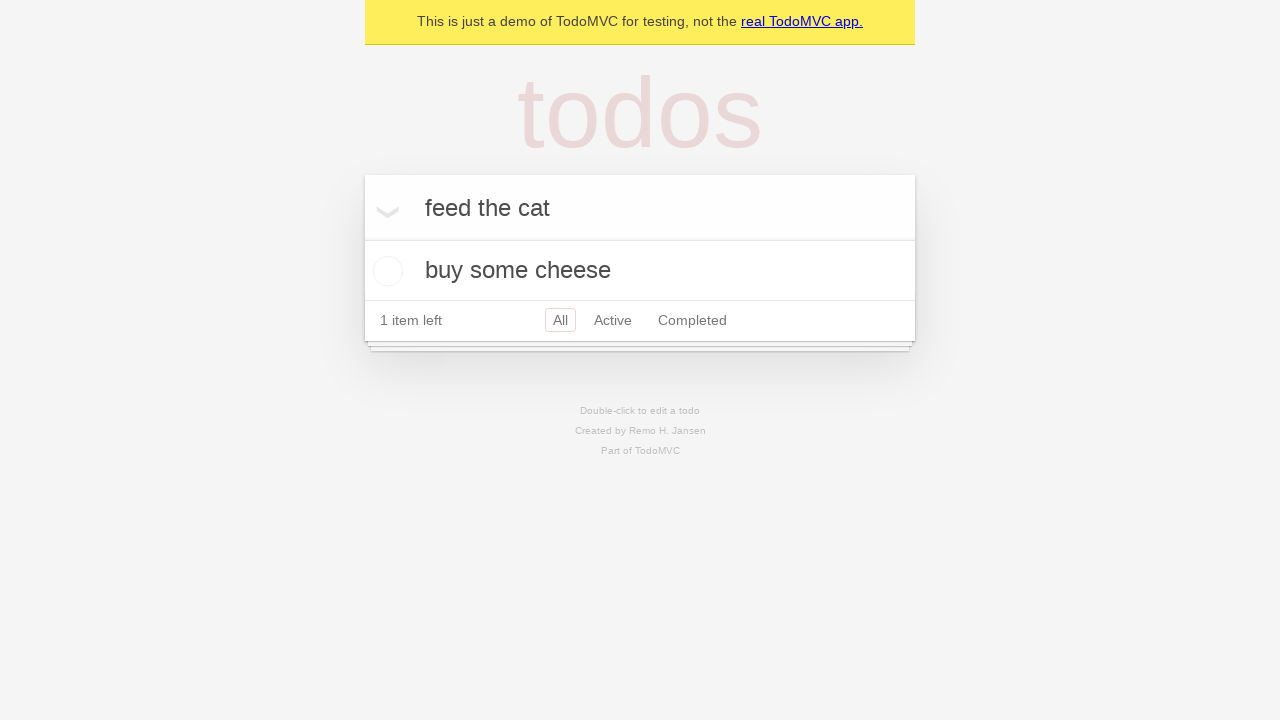

Pressed Enter to create second todo on internal:attr=[placeholder="What needs to be done?"i]
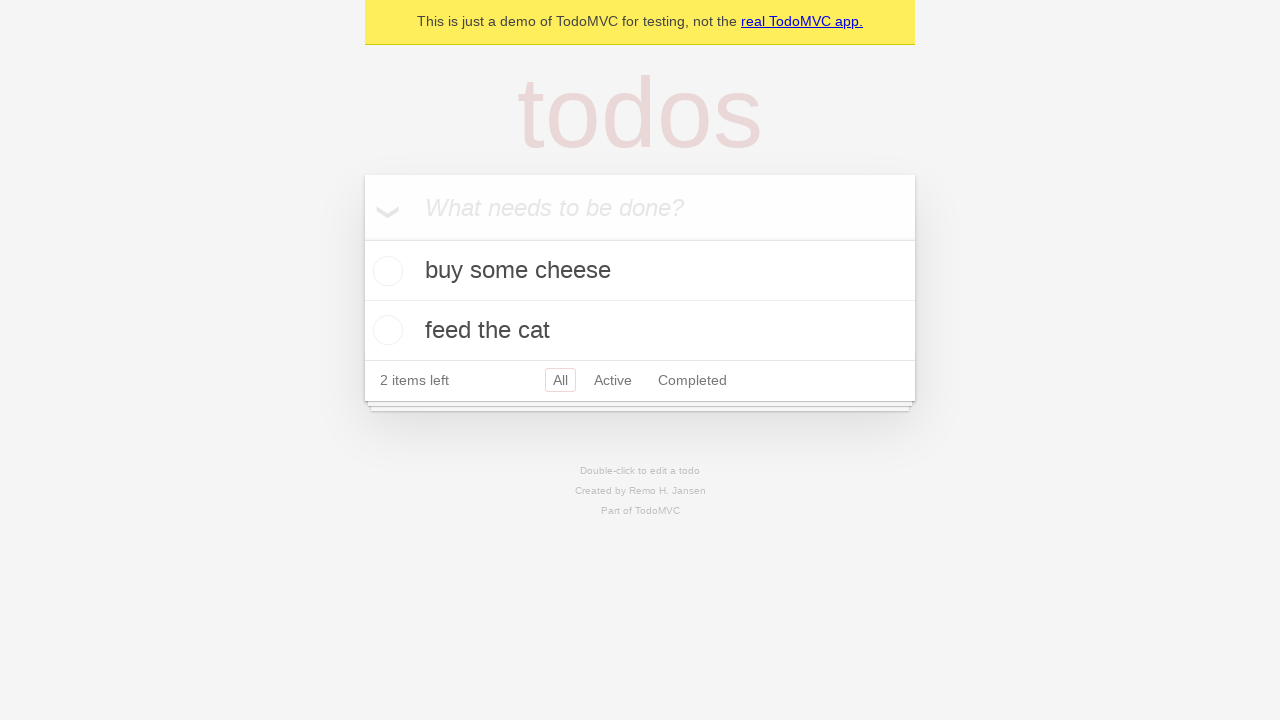

Filled todo input with 'book a doctors appointment' on internal:attr=[placeholder="What needs to be done?"i]
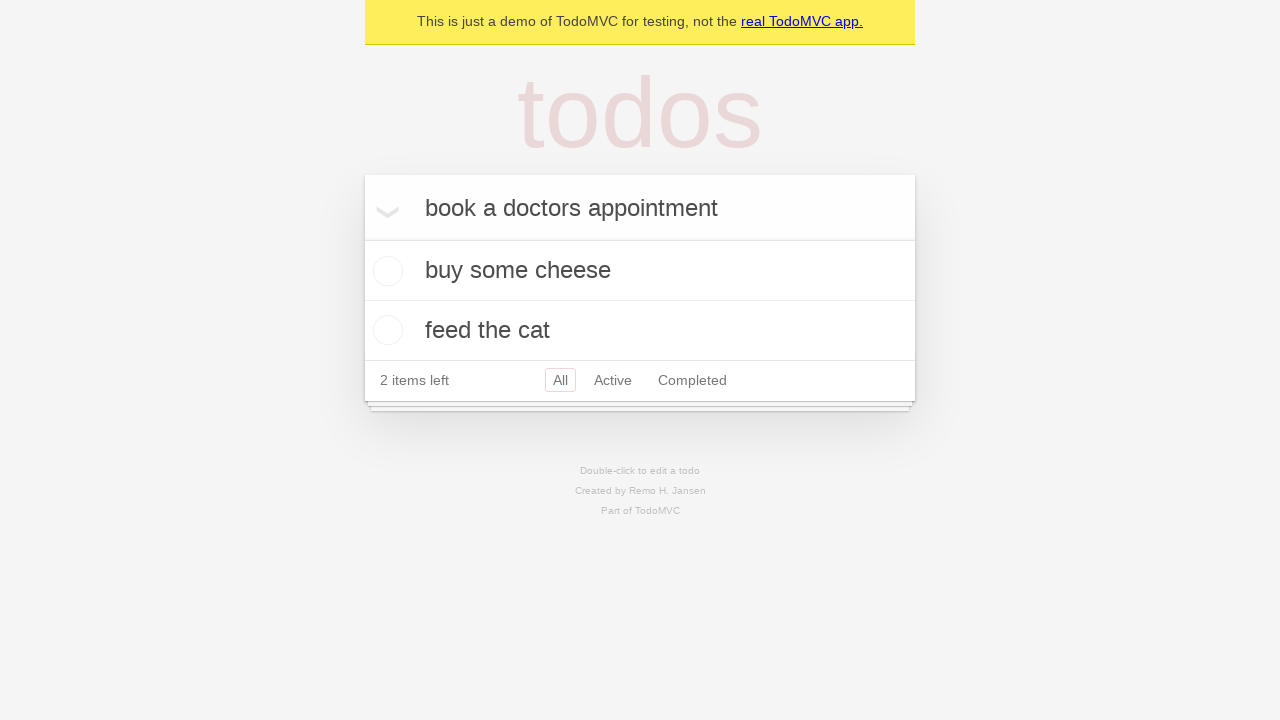

Pressed Enter to create third todo on internal:attr=[placeholder="What needs to be done?"i]
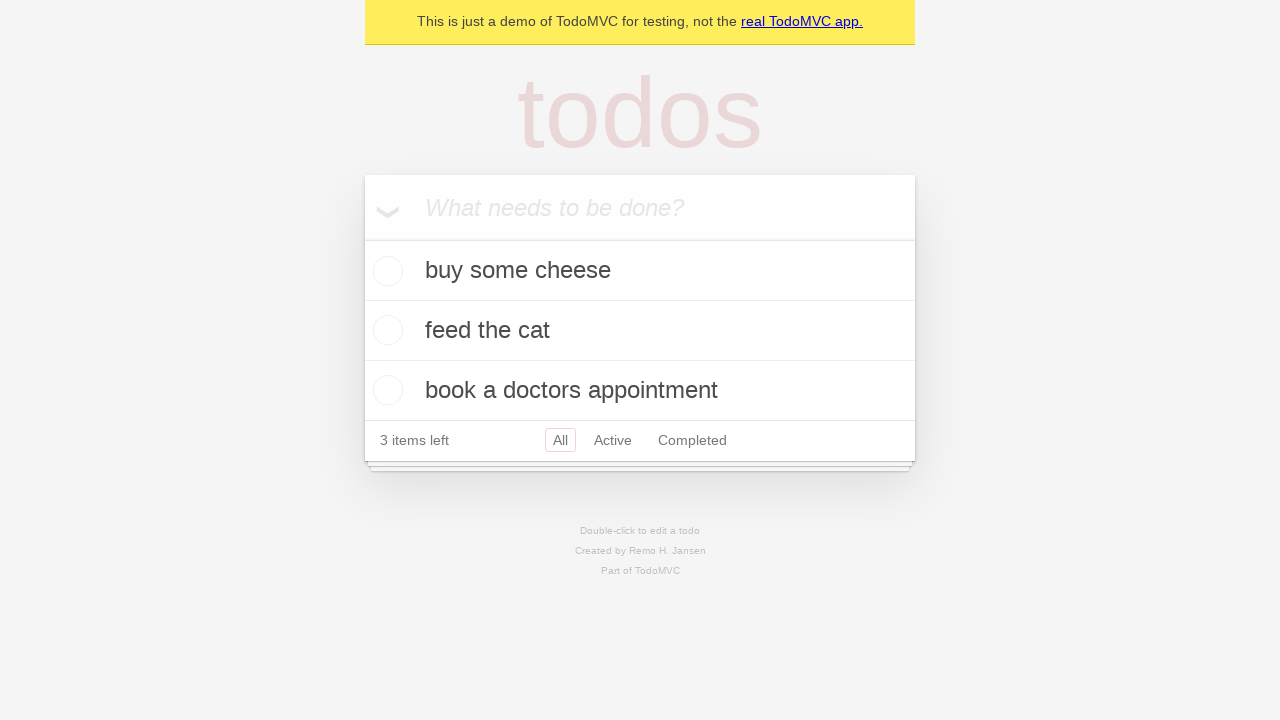

Double-clicked second todo item to enter edit mode at (640, 331) on [data-testid='todo-item'] >> nth=1
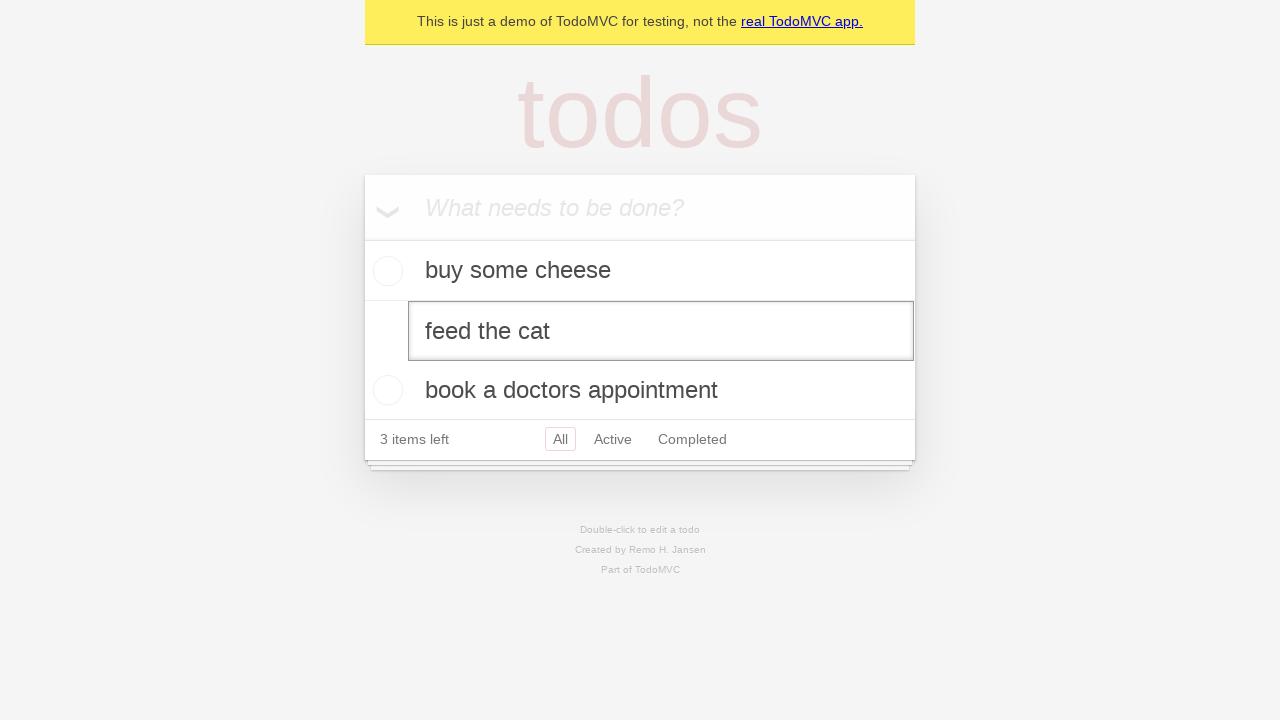

Cleared the text in edit field to empty string on [data-testid='todo-item'] >> nth=1 >> internal:role=textbox[name="Edit"i]
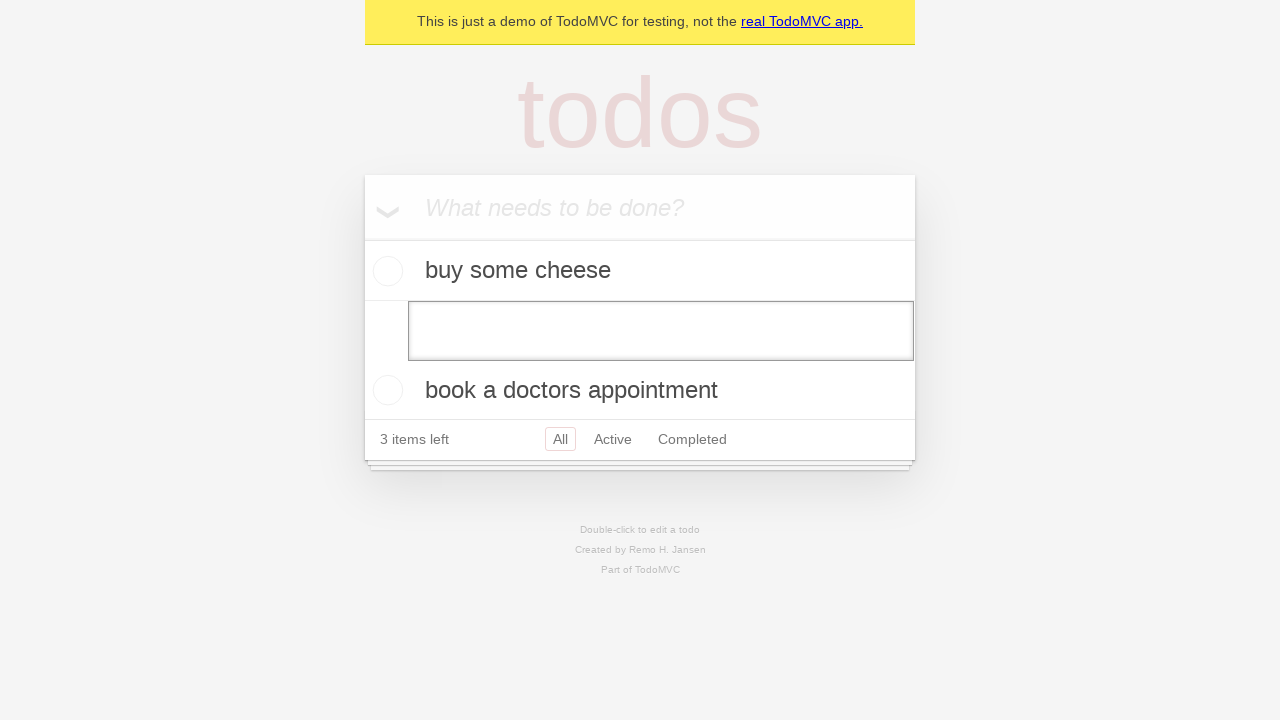

Pressed Enter to save empty todo, triggering removal on [data-testid='todo-item'] >> nth=1 >> internal:role=textbox[name="Edit"i]
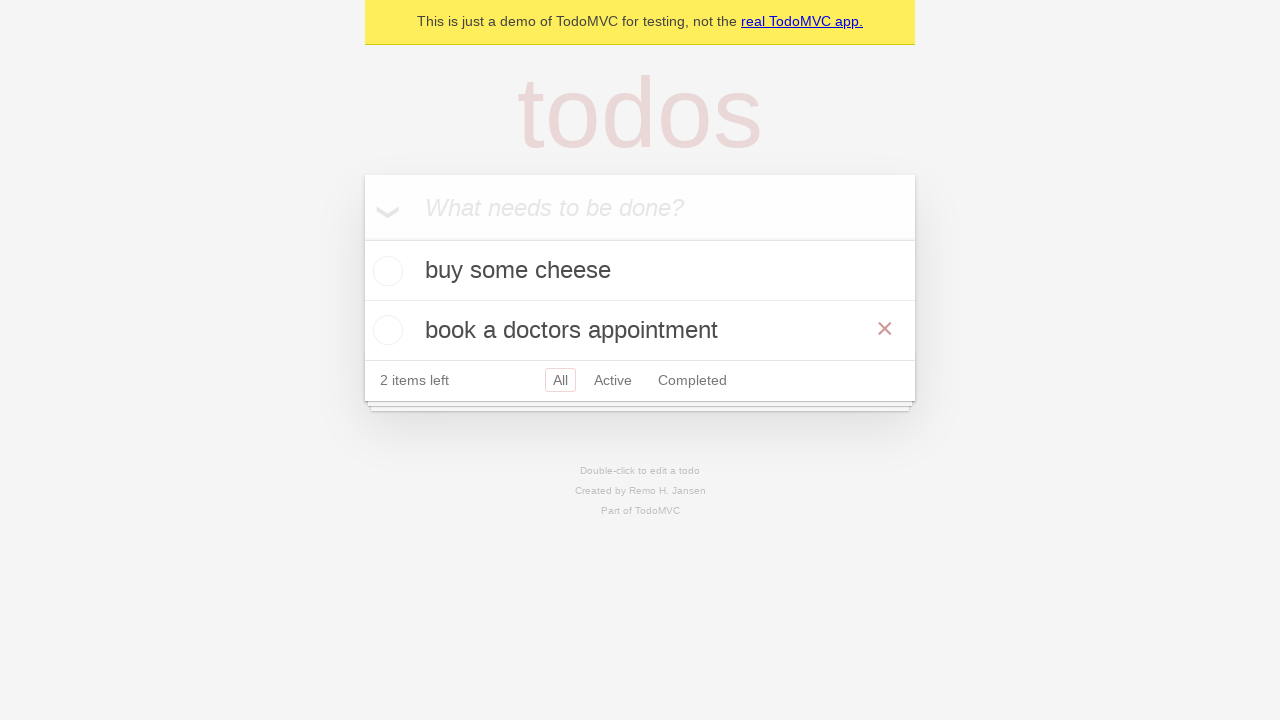

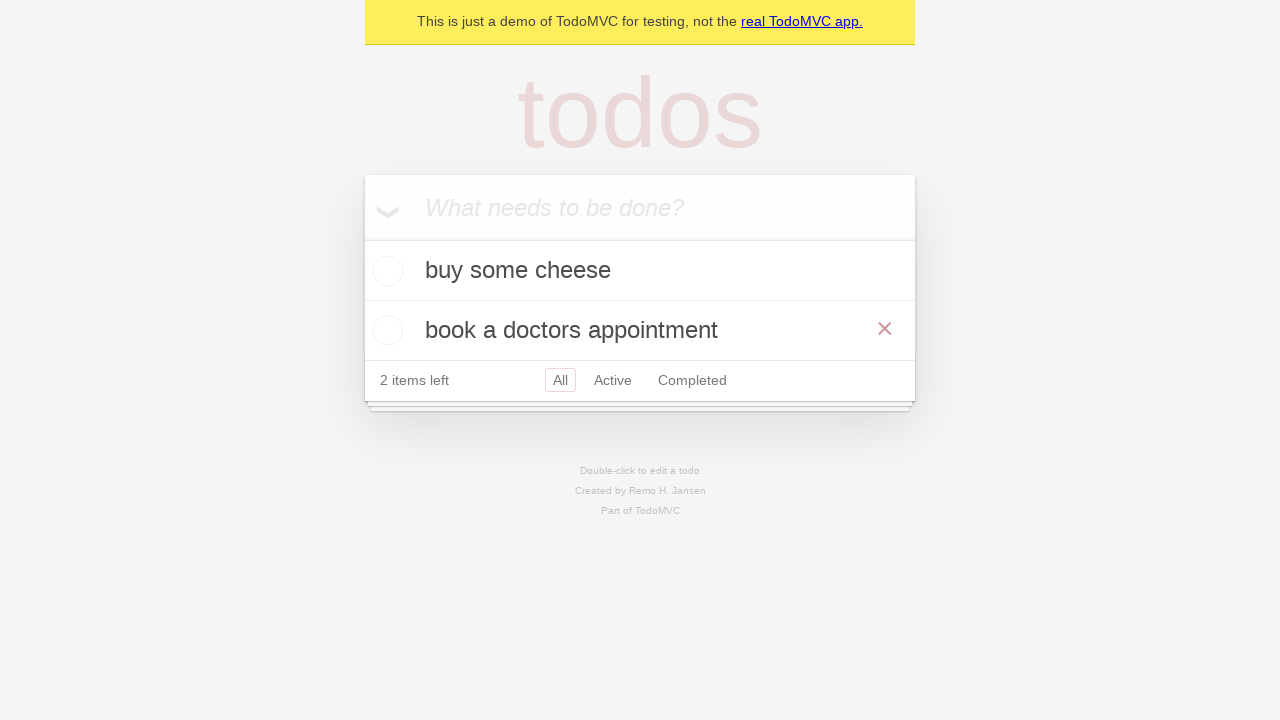